Tests hover functionality by hovering over images and verifying that captions become visible. Uses data-driven approach with 3 different image/caption pairs.

Starting URL: https://the-internet.herokuapp.com/hovers

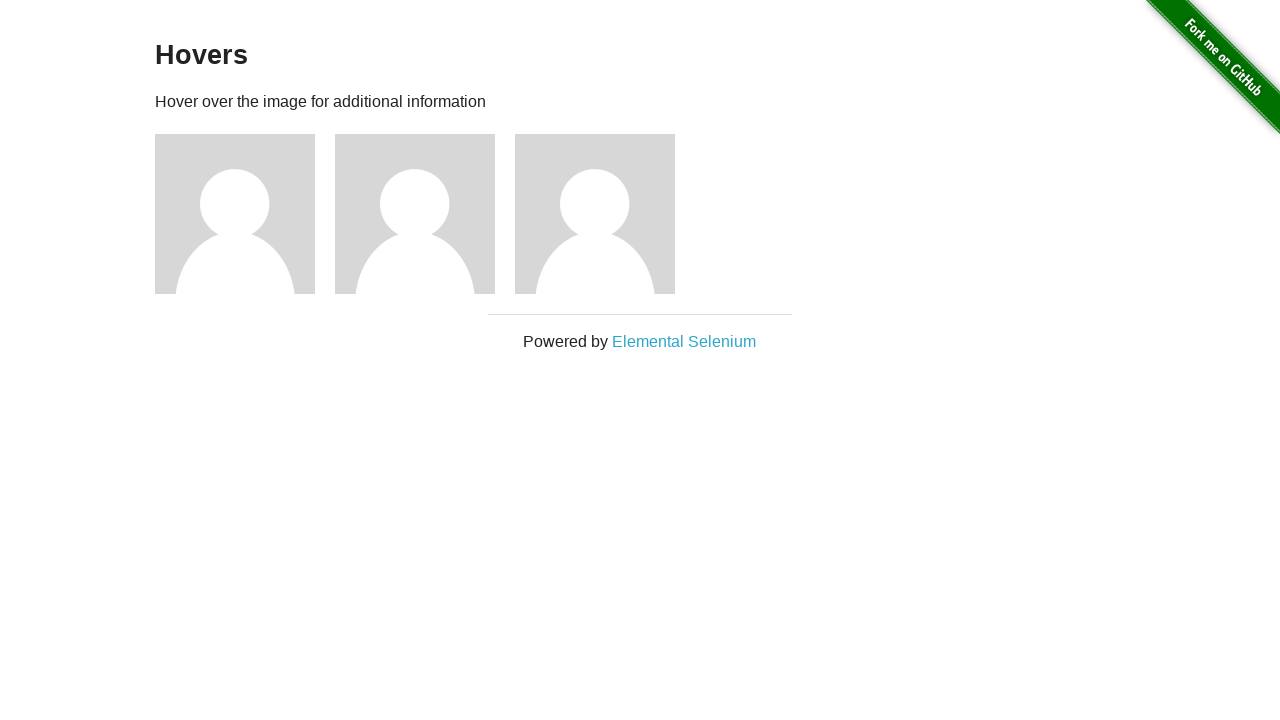

Verified caption at //*[@id='content']/div/div[1]/div/h5 is not visible initially
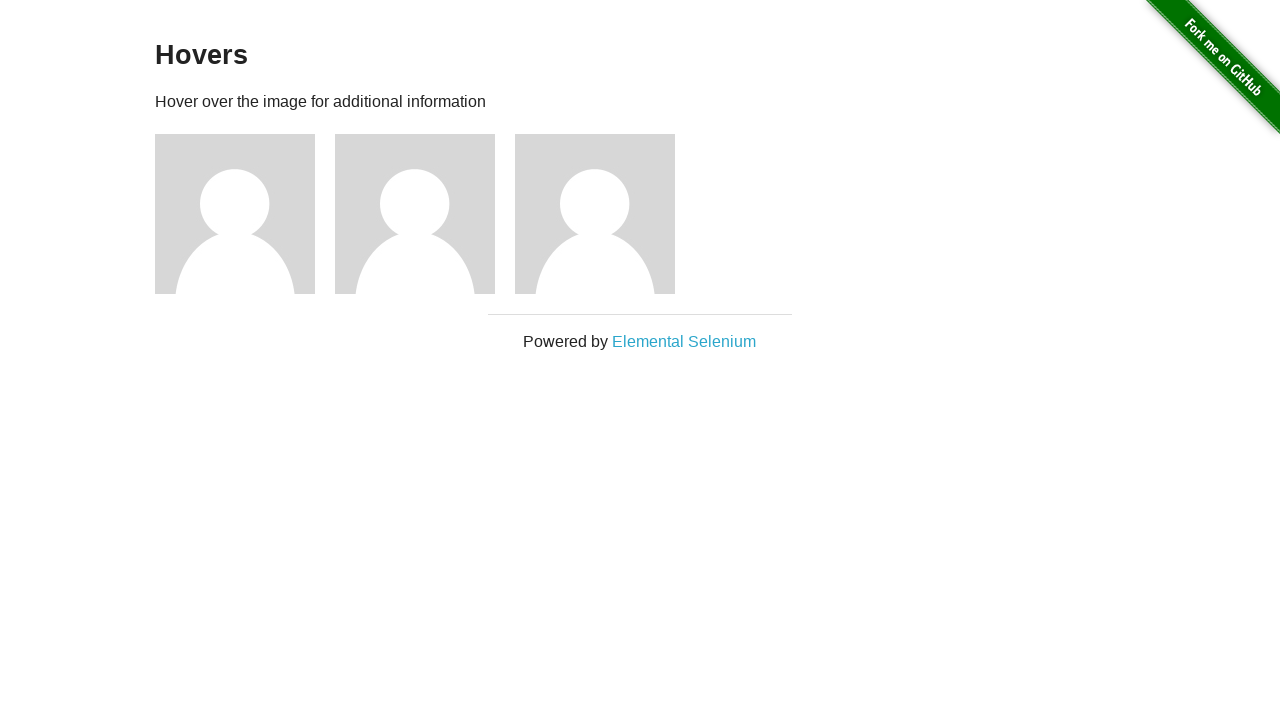

Hovered over image at //*[@id='content']/div/div[1]/img at (235, 214) on xpath=//*[@id='content']/div/div[1]/img
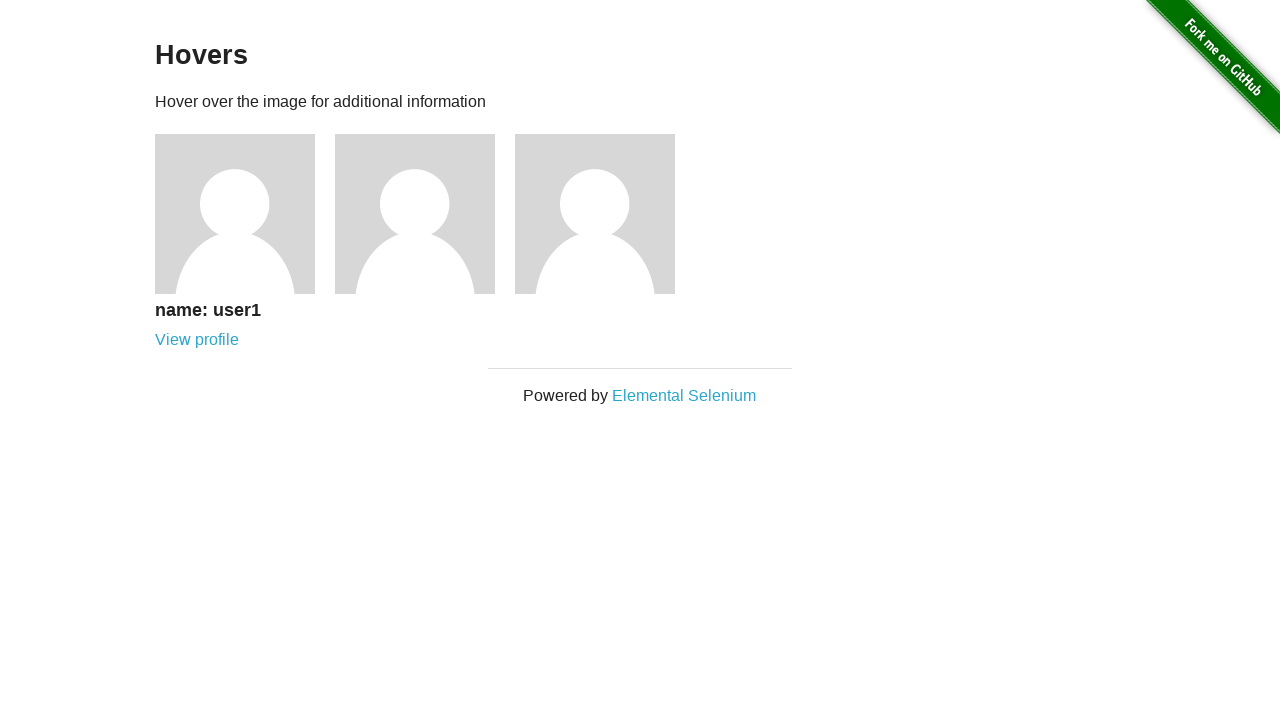

Verified caption at //*[@id='content']/div/div[1]/div/h5 is now visible after hover
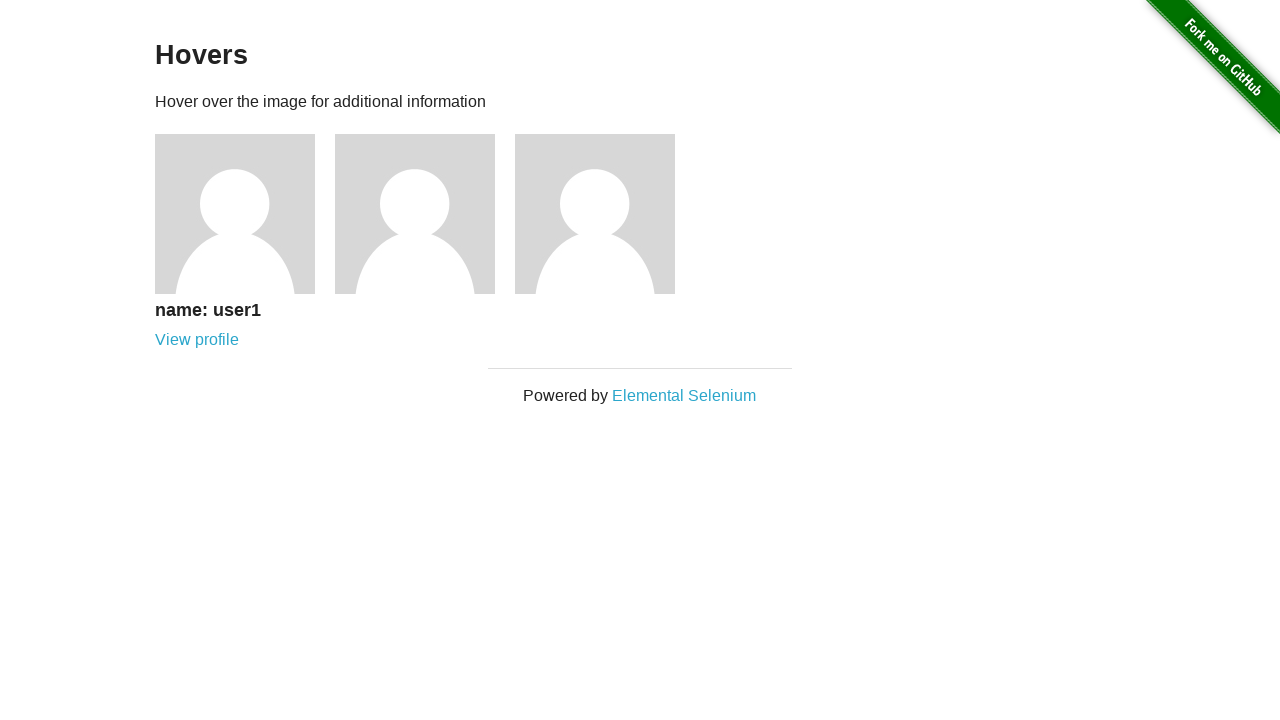

Verified caption at //*[@id='content']/div/div[2]/div/h5 is not visible initially
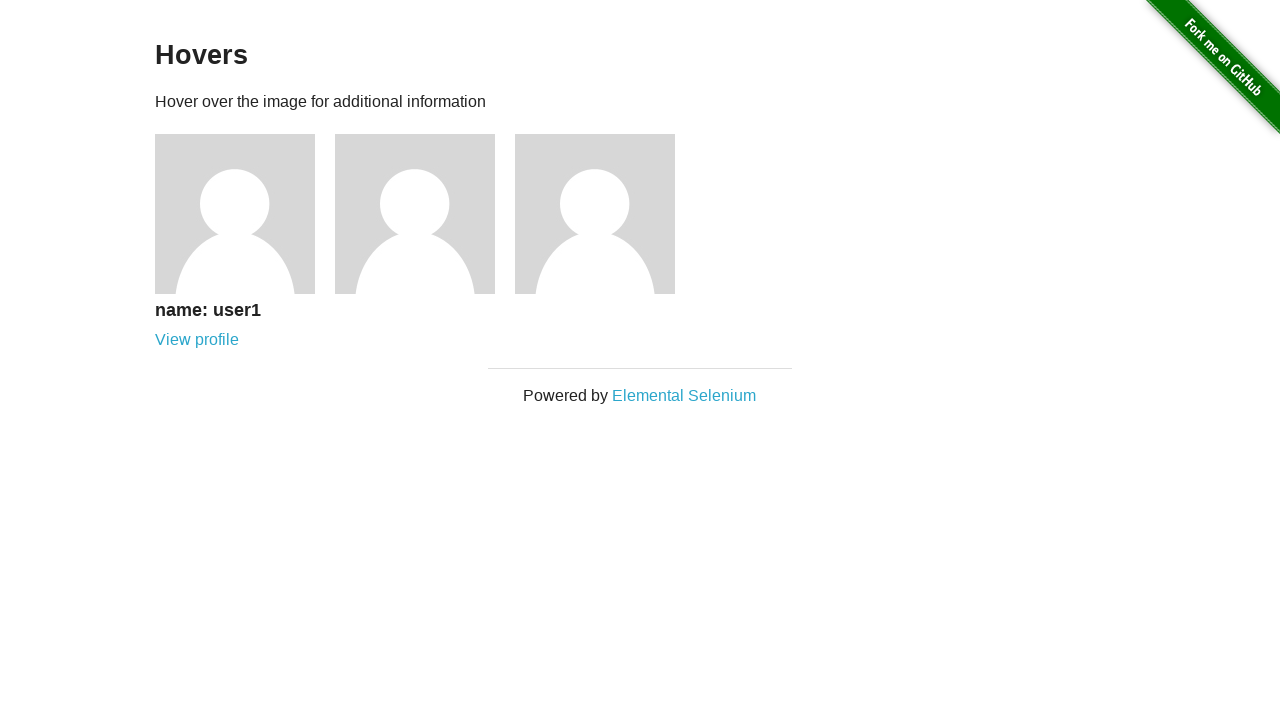

Hovered over image at //*[@id='content']/div/div[2]/img at (415, 214) on xpath=//*[@id='content']/div/div[2]/img
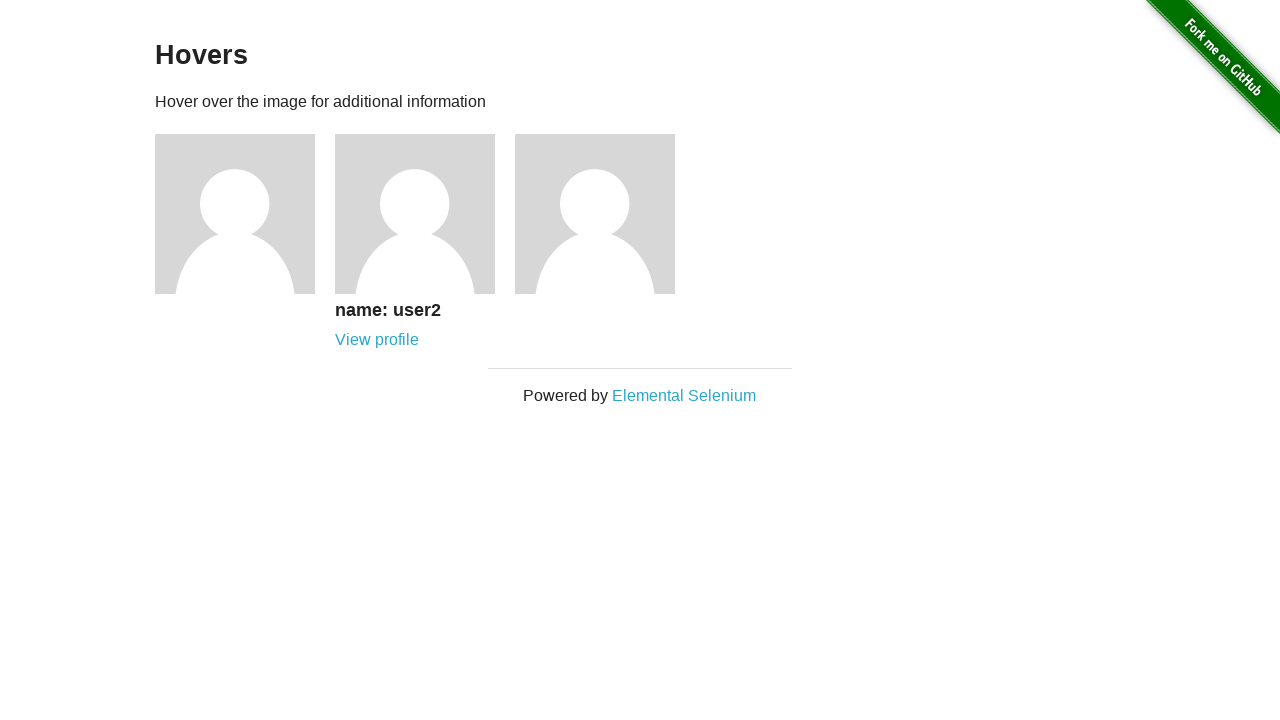

Verified caption at //*[@id='content']/div/div[2]/div/h5 is now visible after hover
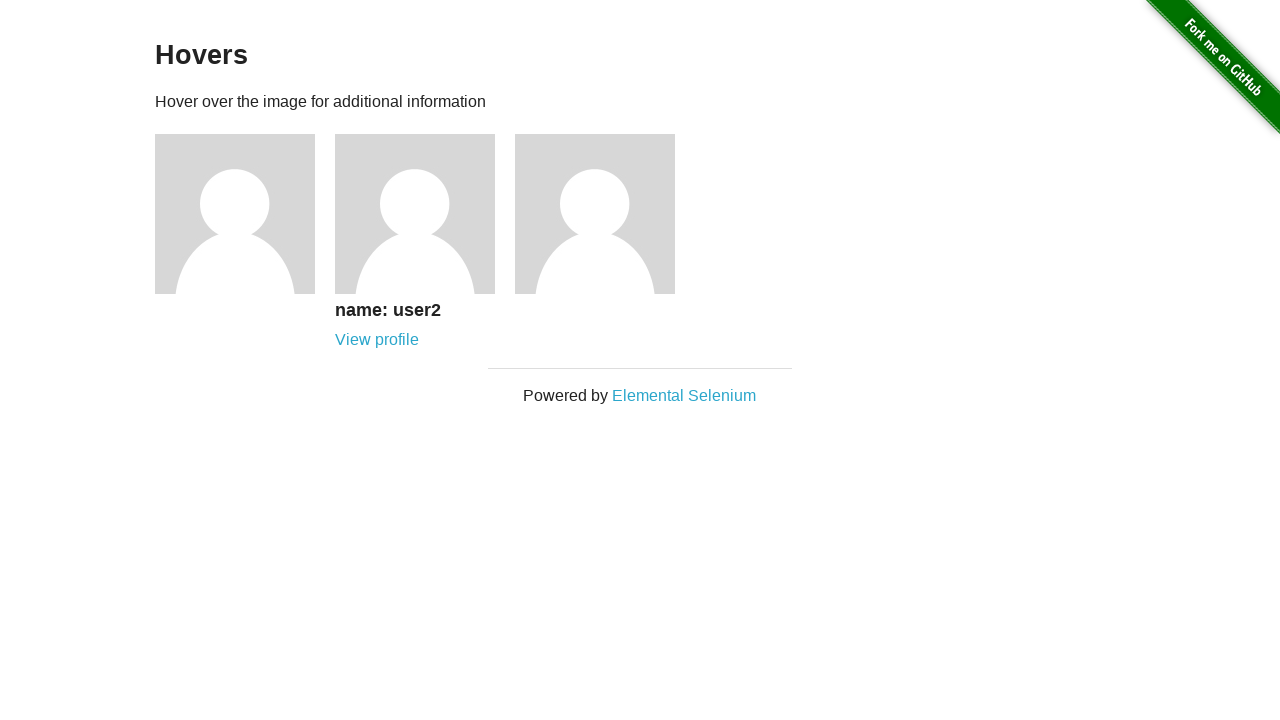

Verified caption at //*[@id='content']/div/div[3]/div/h5 is not visible initially
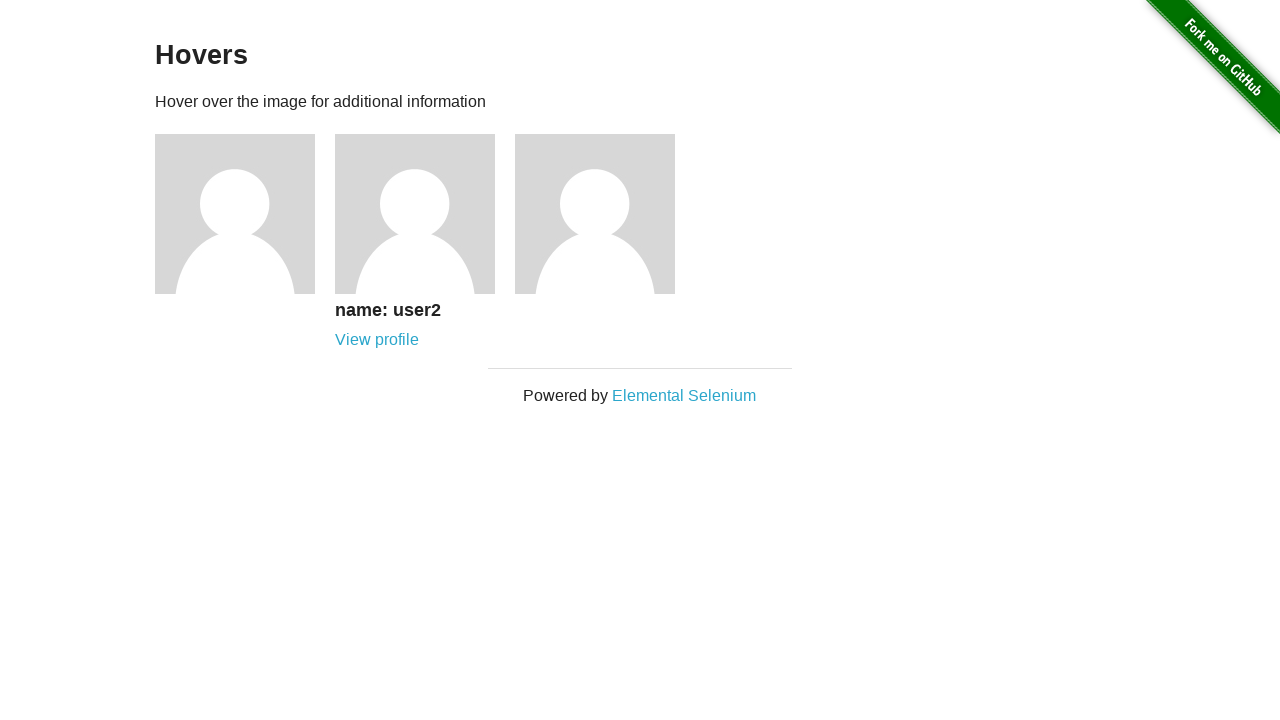

Hovered over image at //*[@id='content']/div/div[3]/img at (595, 214) on xpath=//*[@id='content']/div/div[3]/img
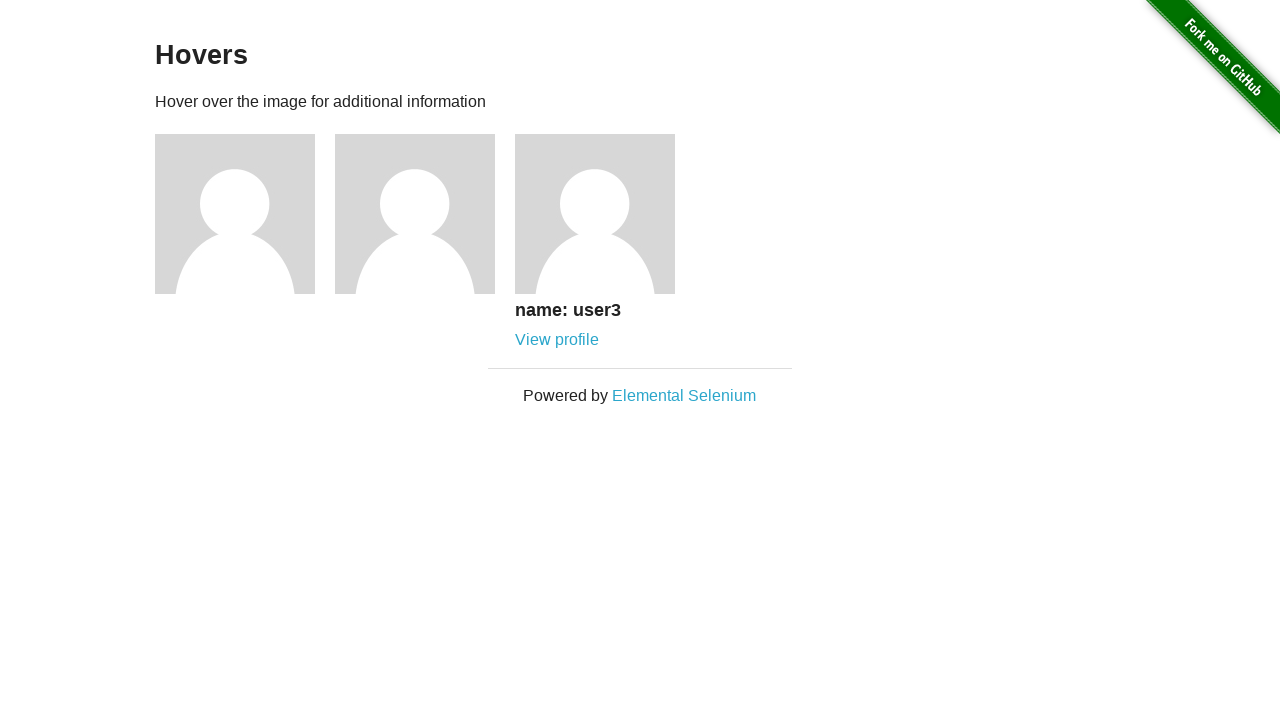

Verified caption at //*[@id='content']/div/div[3]/div/h5 is now visible after hover
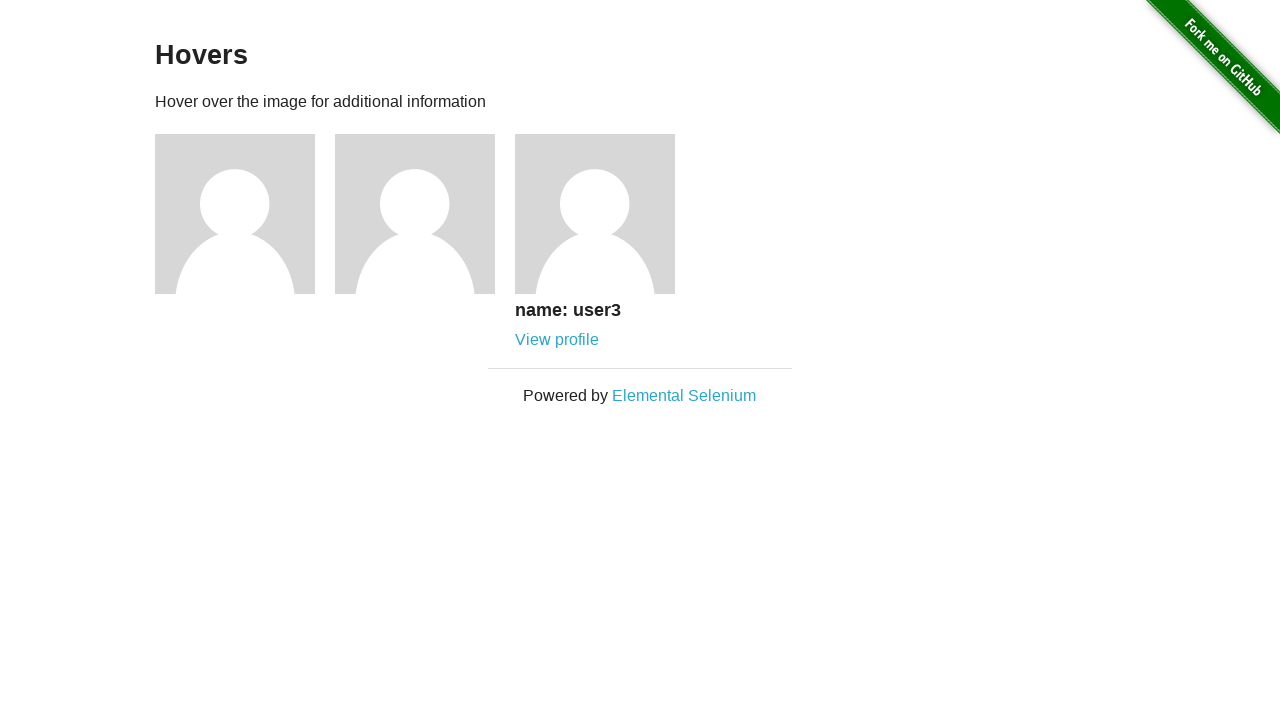

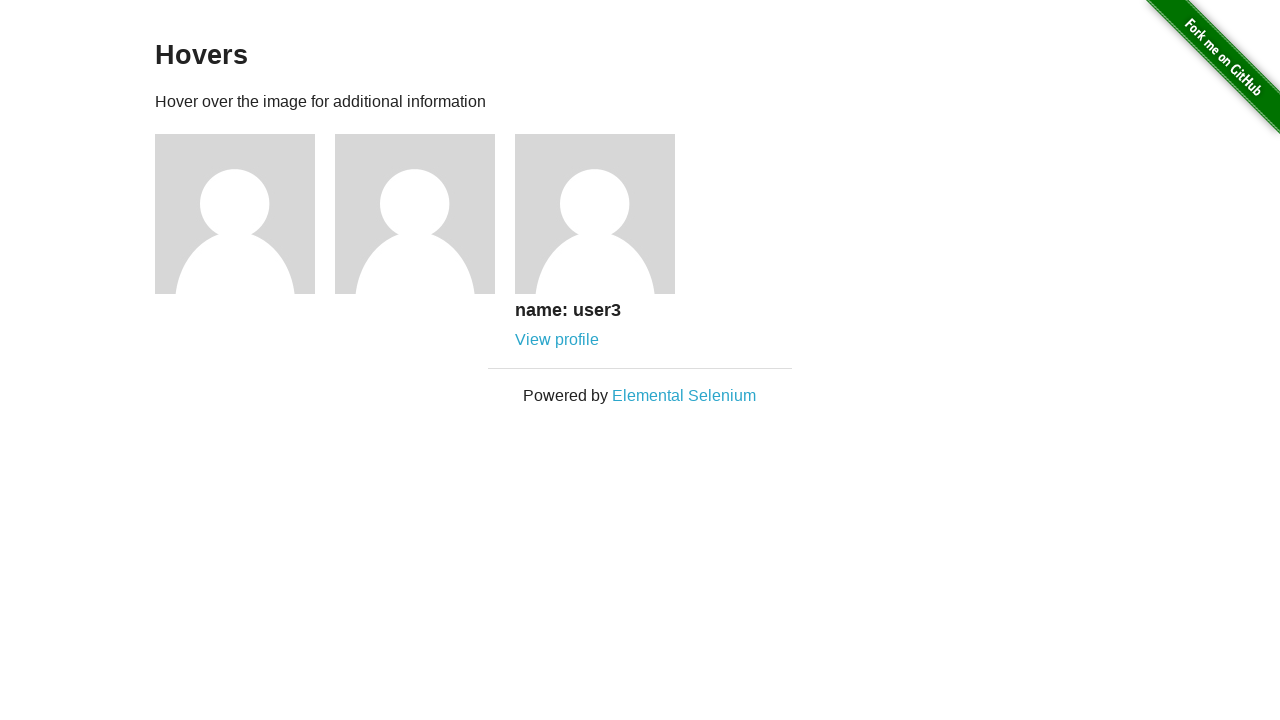